Tests jQuery UI custom dropdown by selecting a number option

Starting URL: http://jqueryui.com/resources/demos/selectmenu/default.html

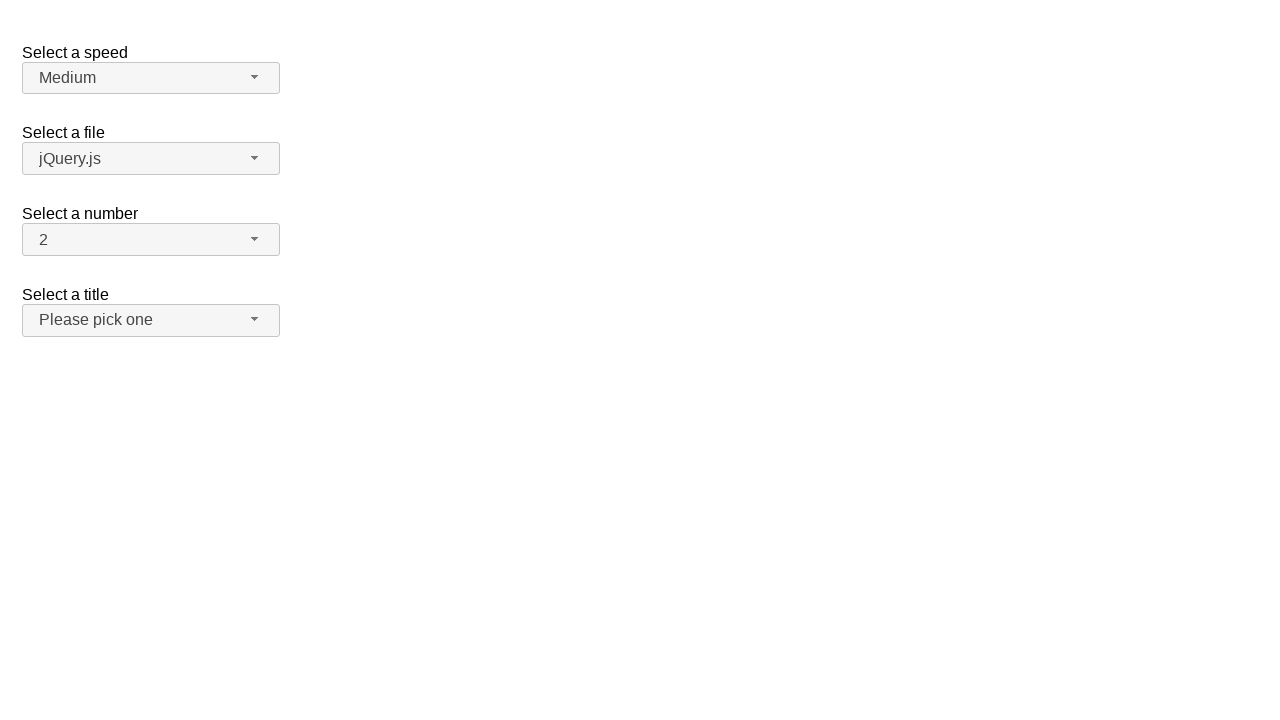

Clicked on number dropdown button at (151, 240) on span#number-button
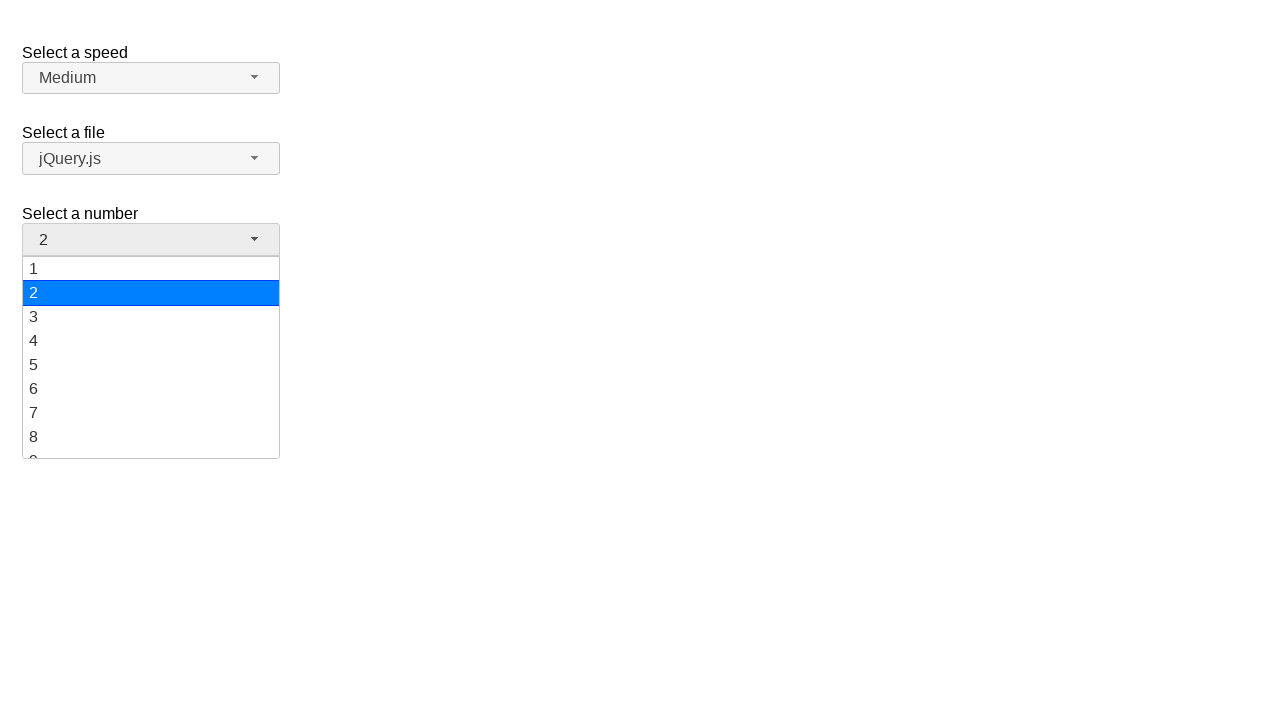

Dropdown menu appeared with number options
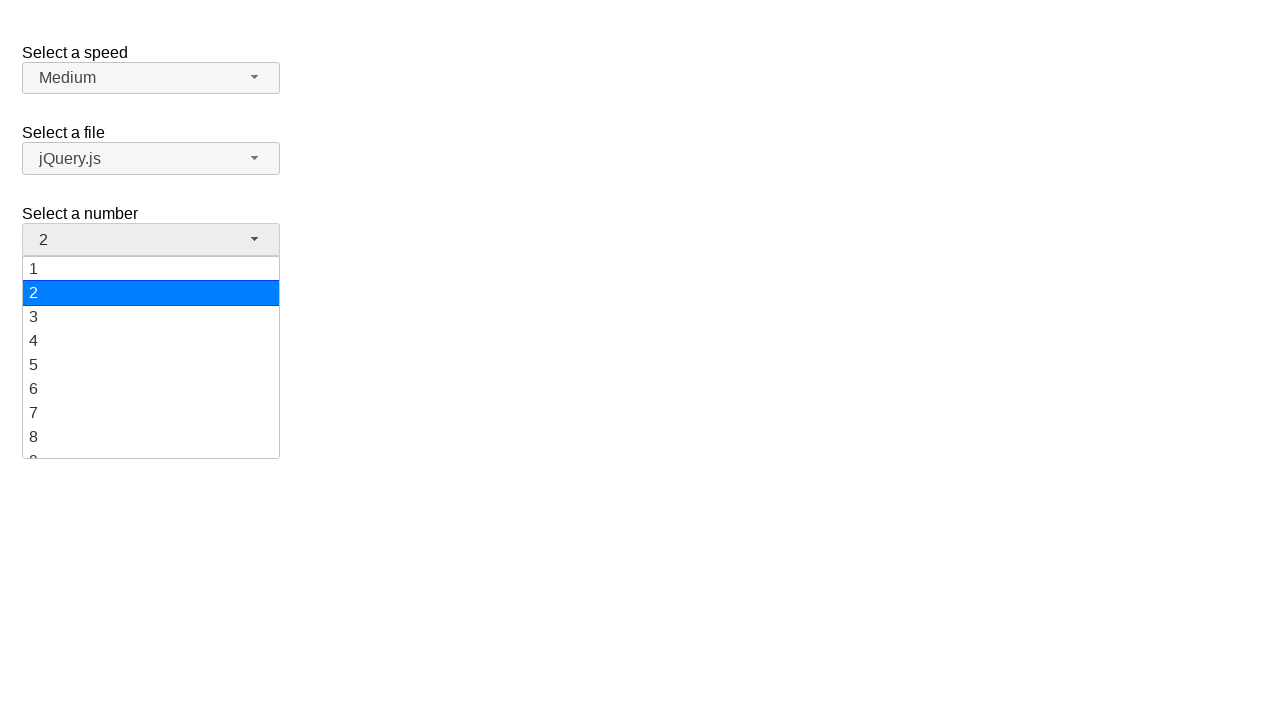

Selected option '19' from the dropdown menu at (151, 445) on xpath=//ul[@id='number-menu']//li/div[text()='19']
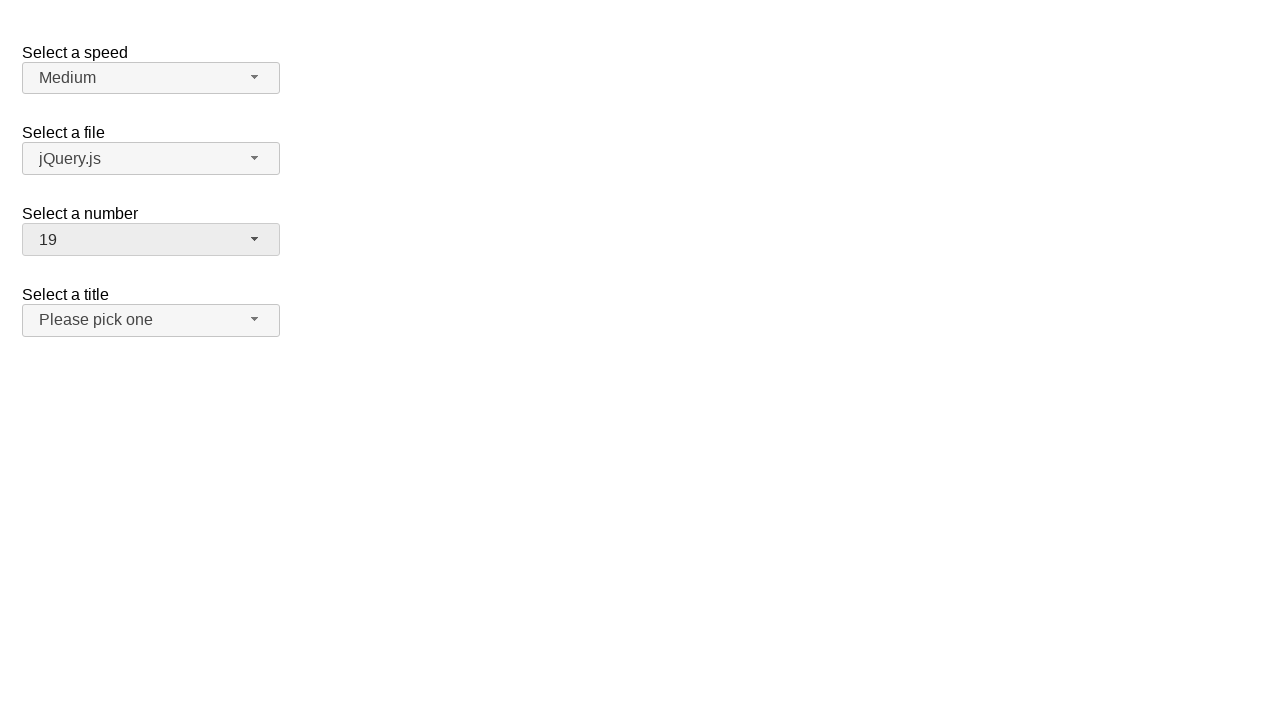

Verified that option '19' is now displayed as selected in the dropdown button
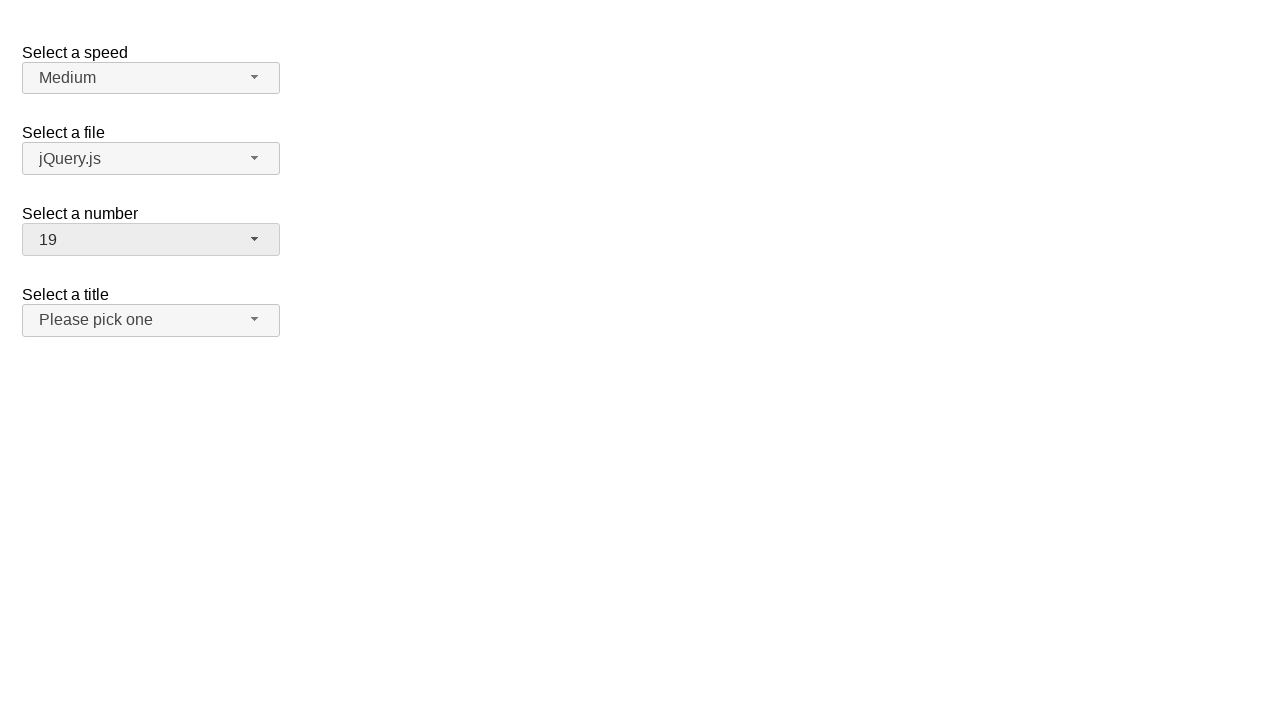

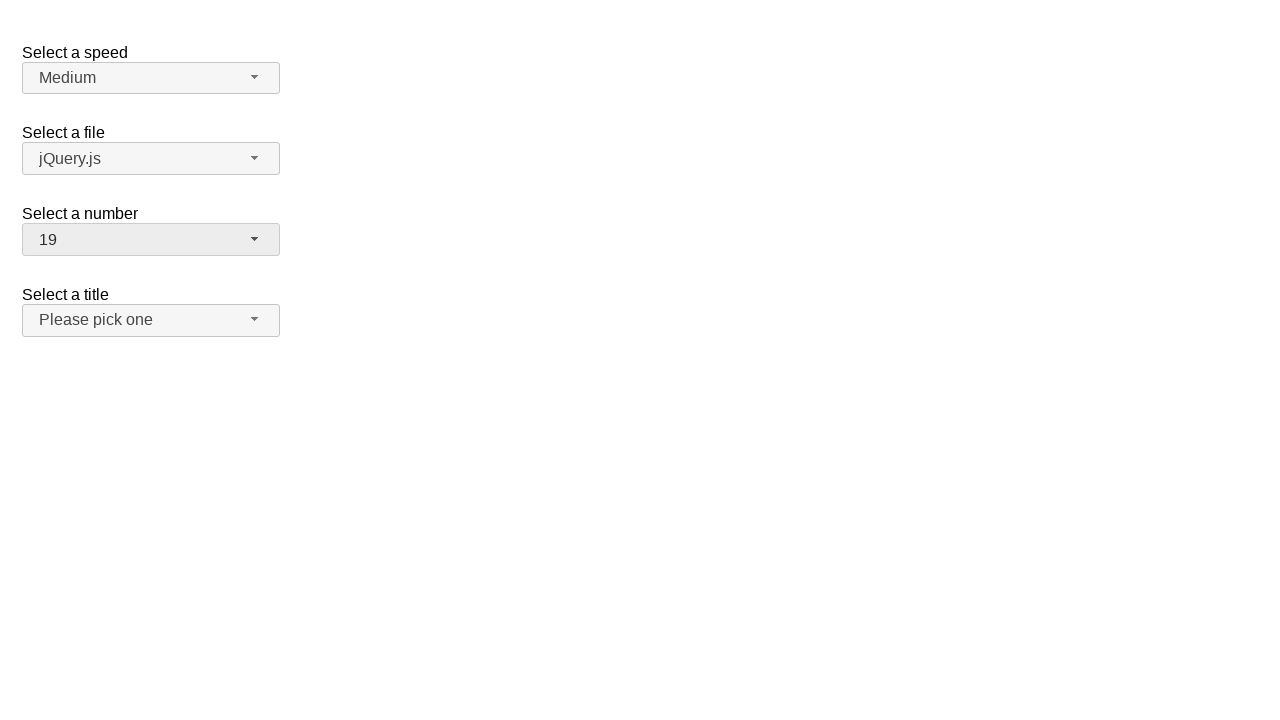